Tests marking all items as completed using the toggle-all checkbox

Starting URL: https://demo.playwright.dev/todomvc

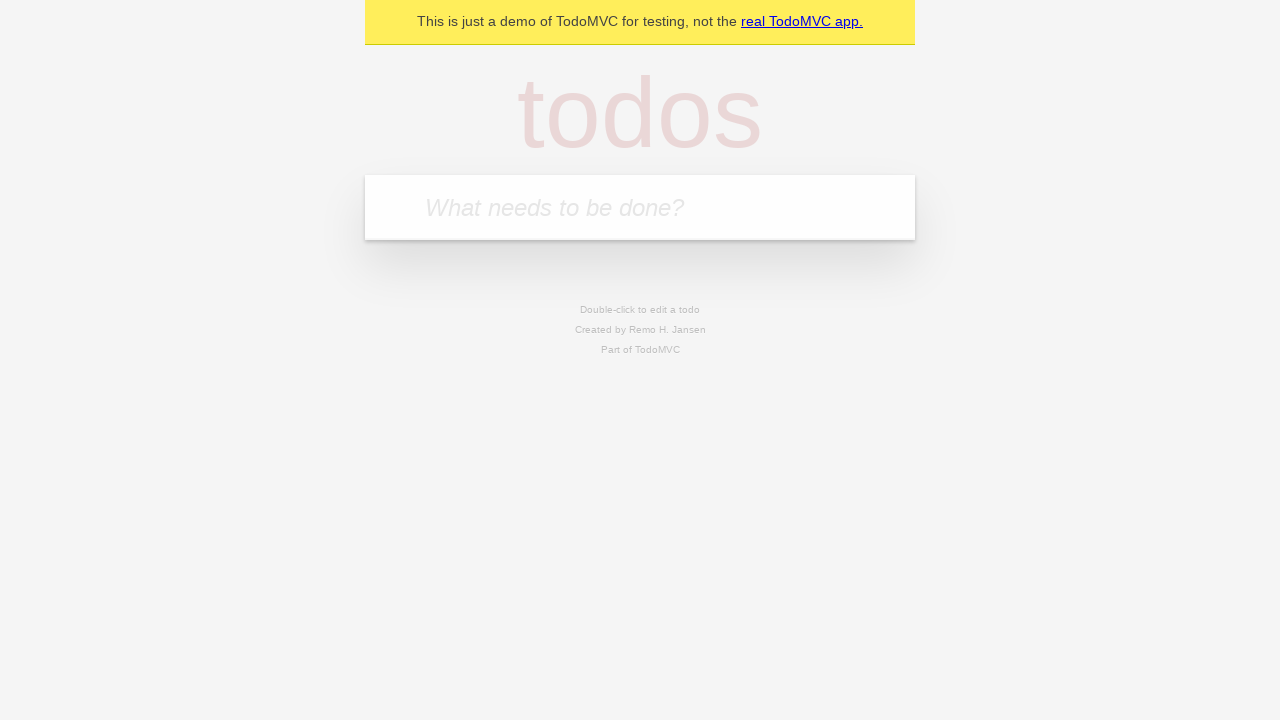

Filled first todo item: 'buy some cheese' on .new-todo
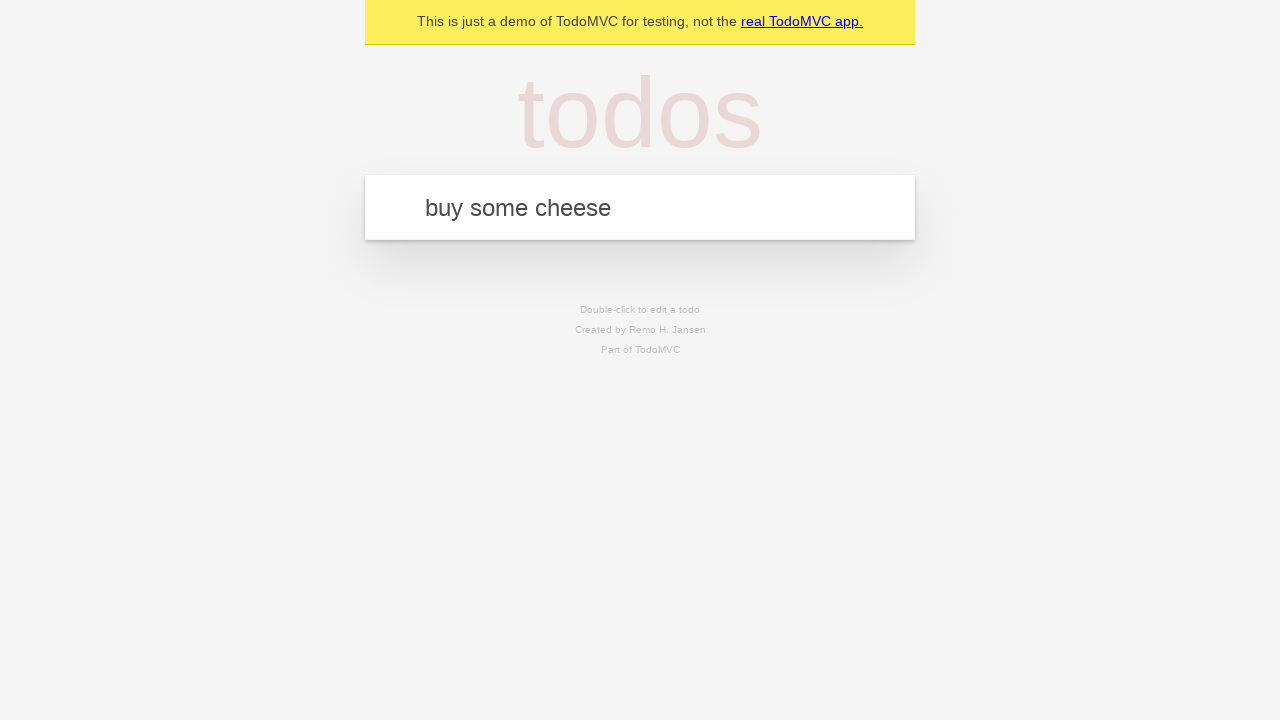

Pressed Enter to create first todo item on .new-todo
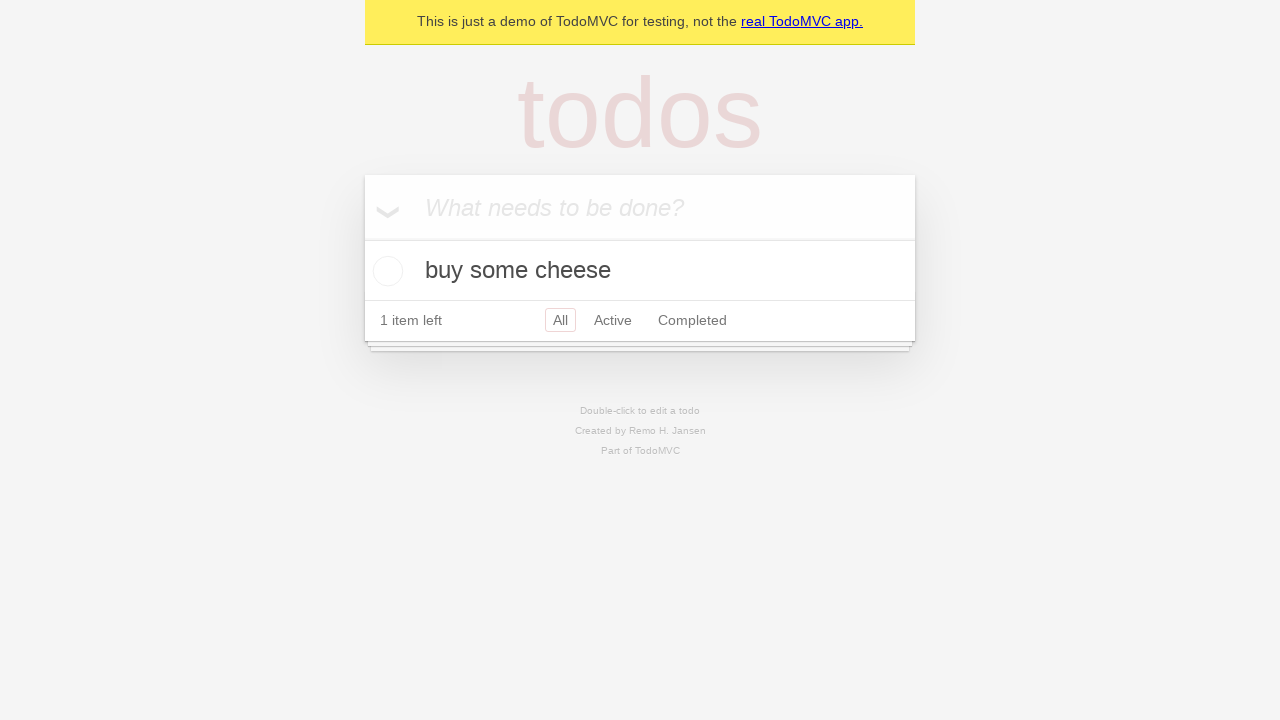

Filled second todo item: 'feed the cat' on .new-todo
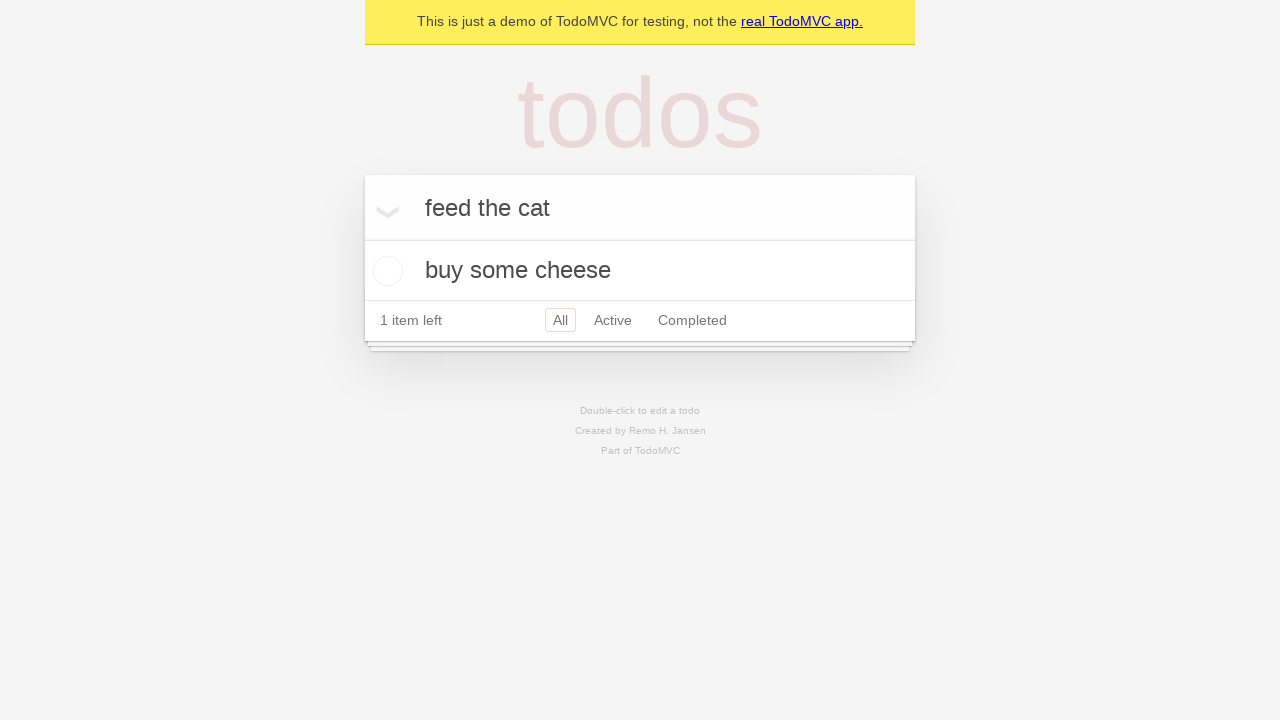

Pressed Enter to create second todo item on .new-todo
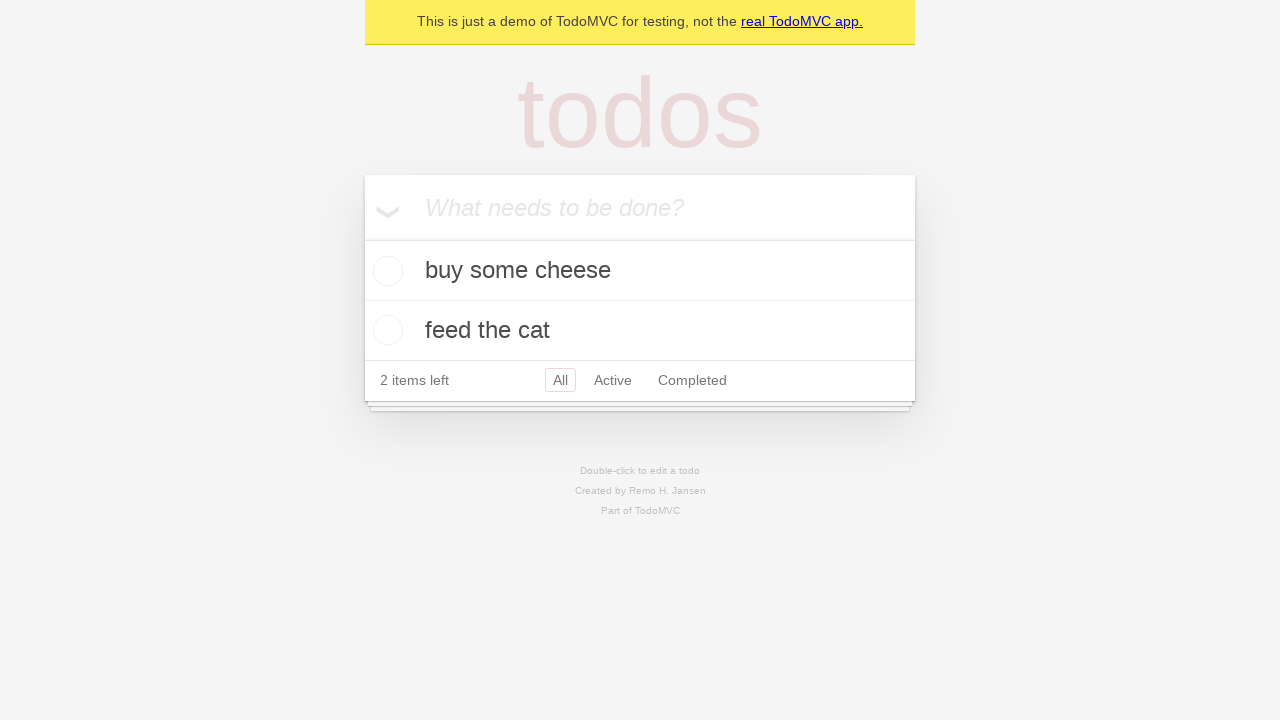

Filled third todo item: 'book a doctors appointment' on .new-todo
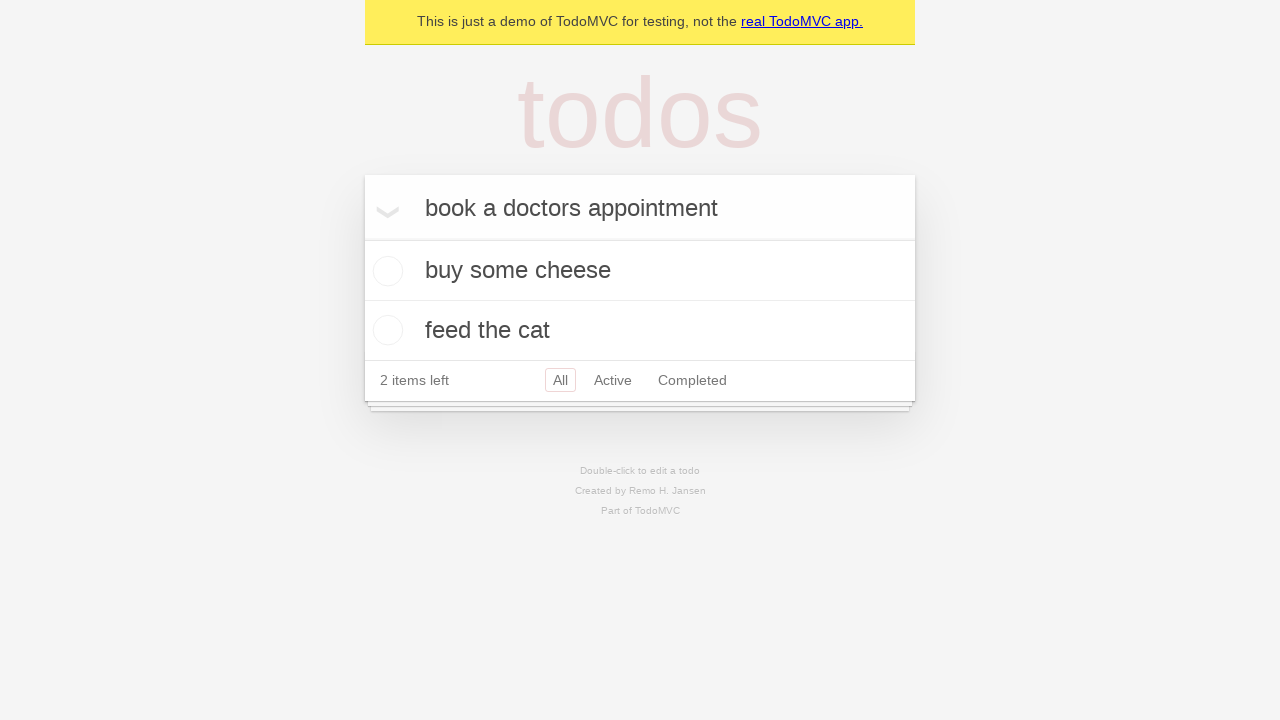

Pressed Enter to create third todo item on .new-todo
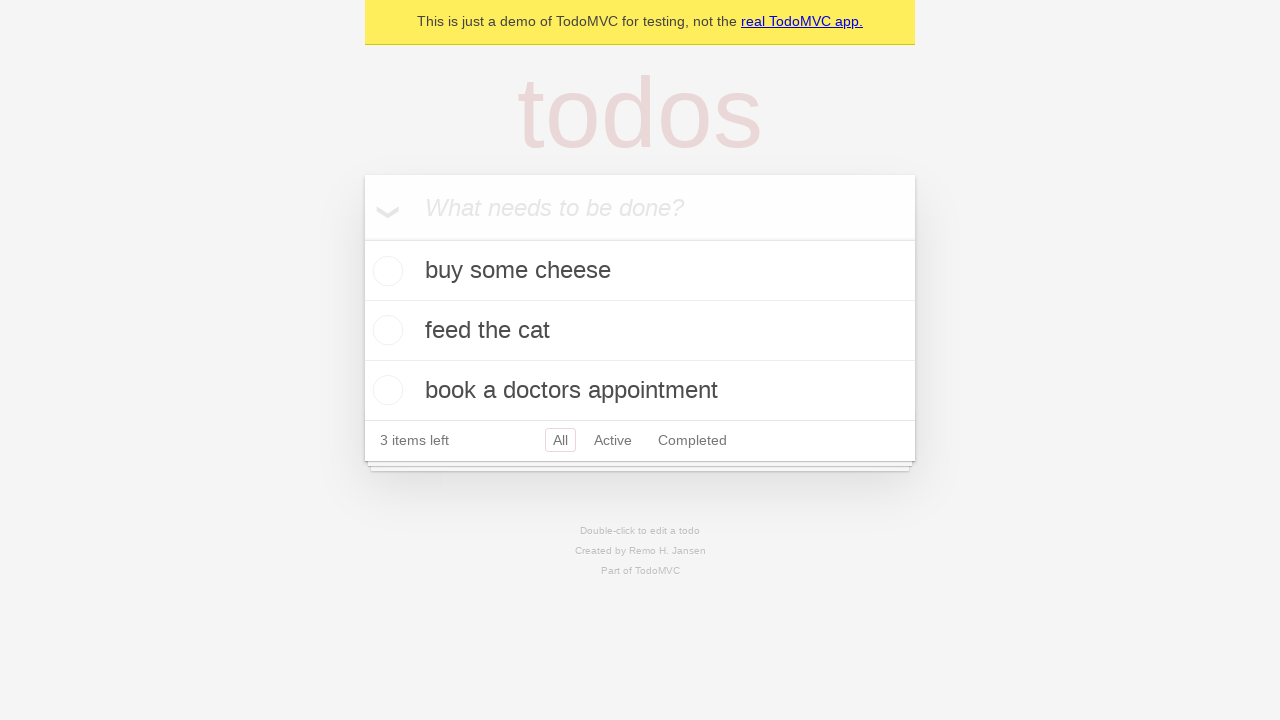

Clicked toggle-all checkbox to mark all items as completed at (362, 238) on .toggle-all
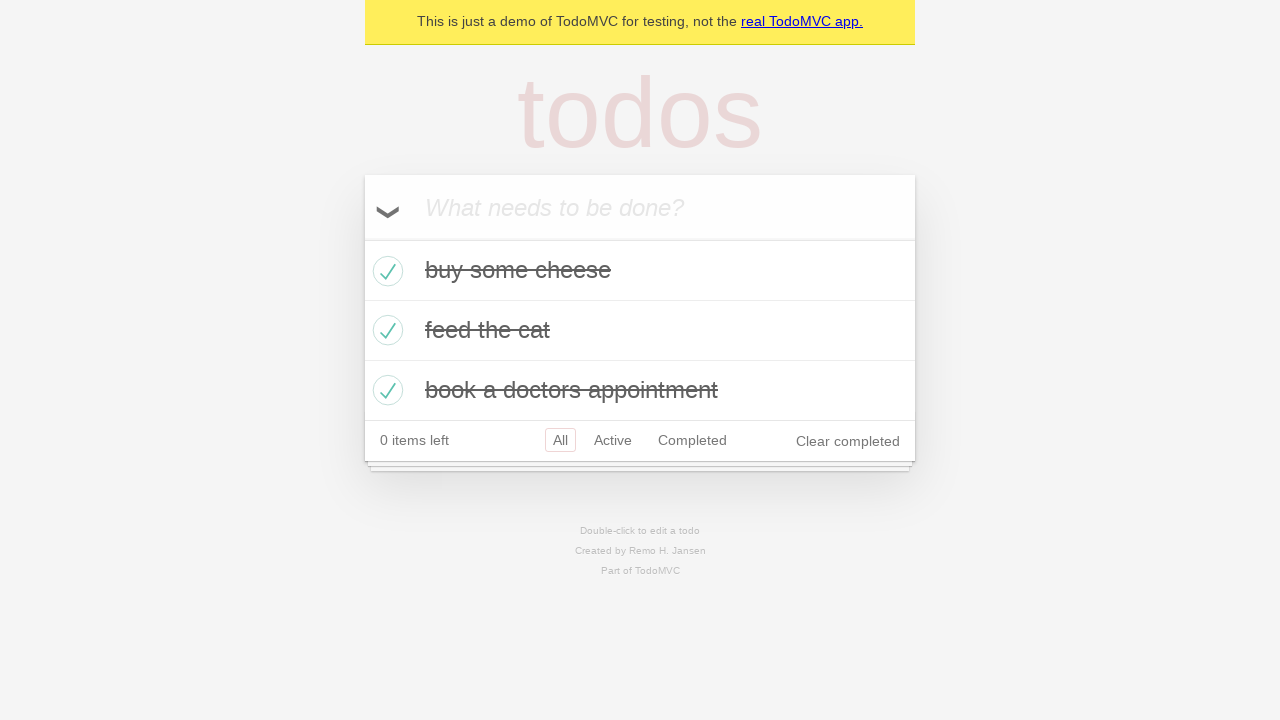

Verified all todo items have the completed class
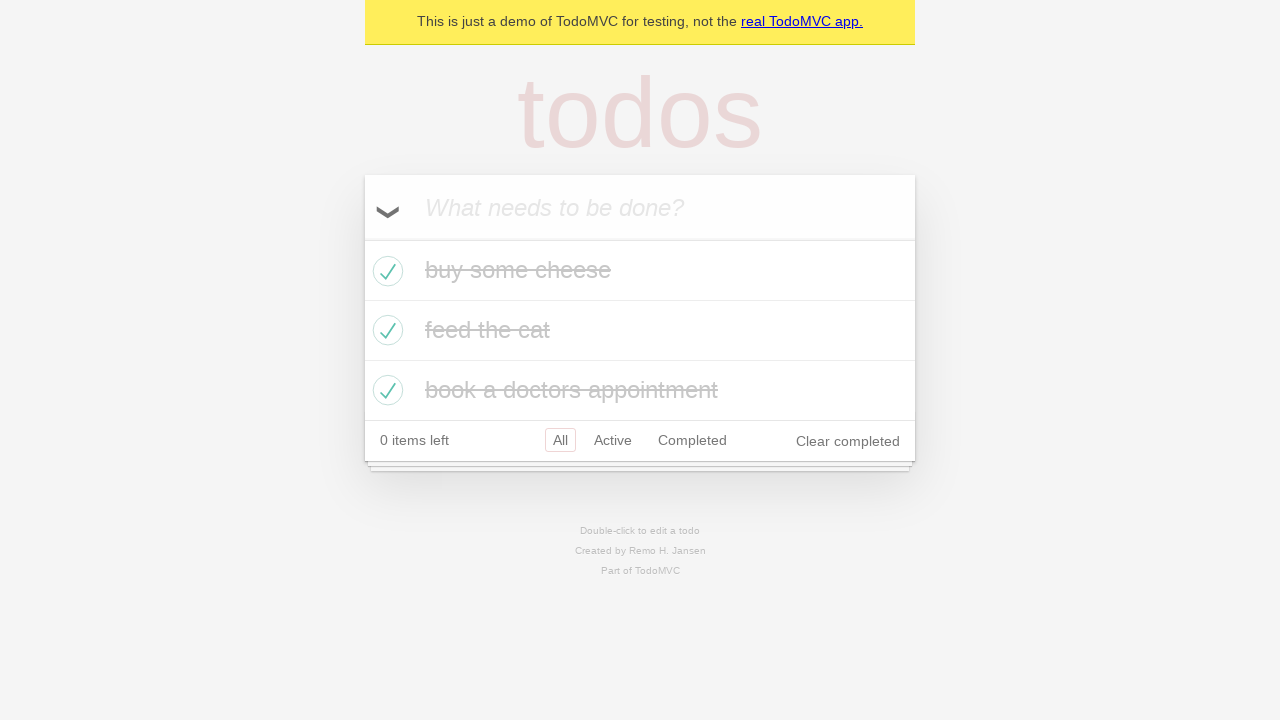

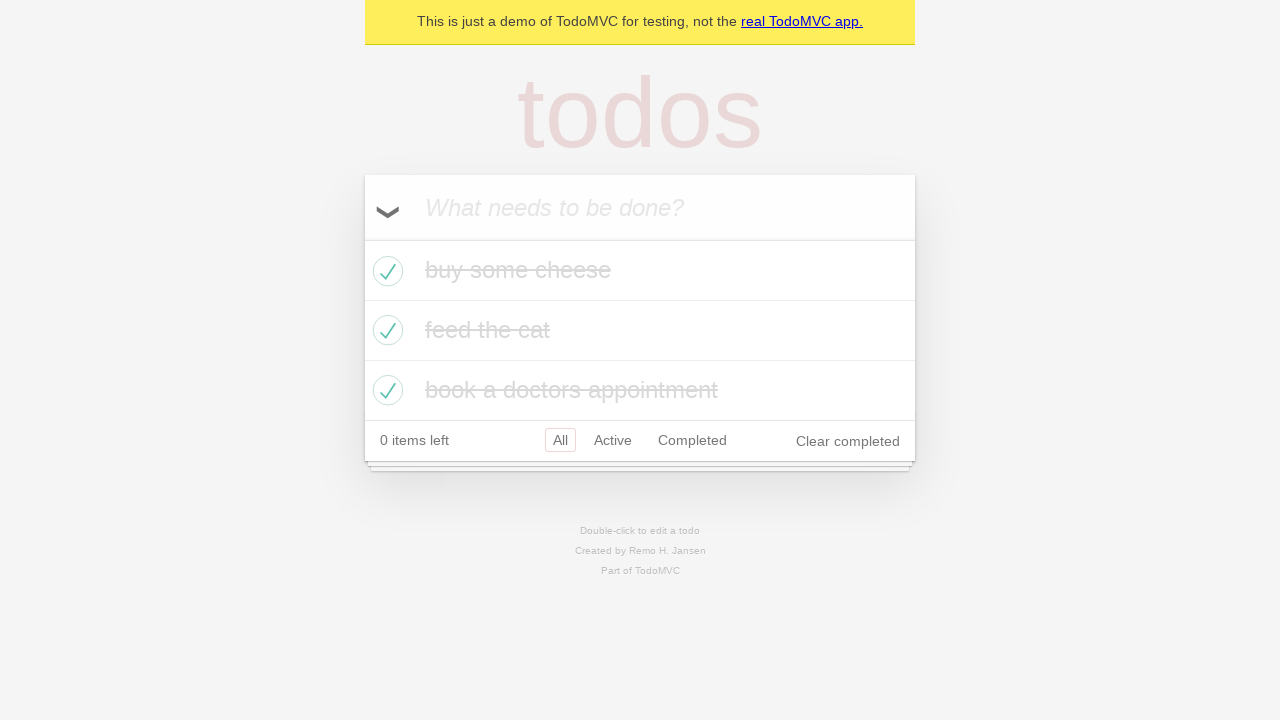